Tests the dynamic controls page by clicking the Remove button and verifying that the "It's gone!" message is displayed after the element is removed

Starting URL: https://the-internet.herokuapp.com/dynamic_controls

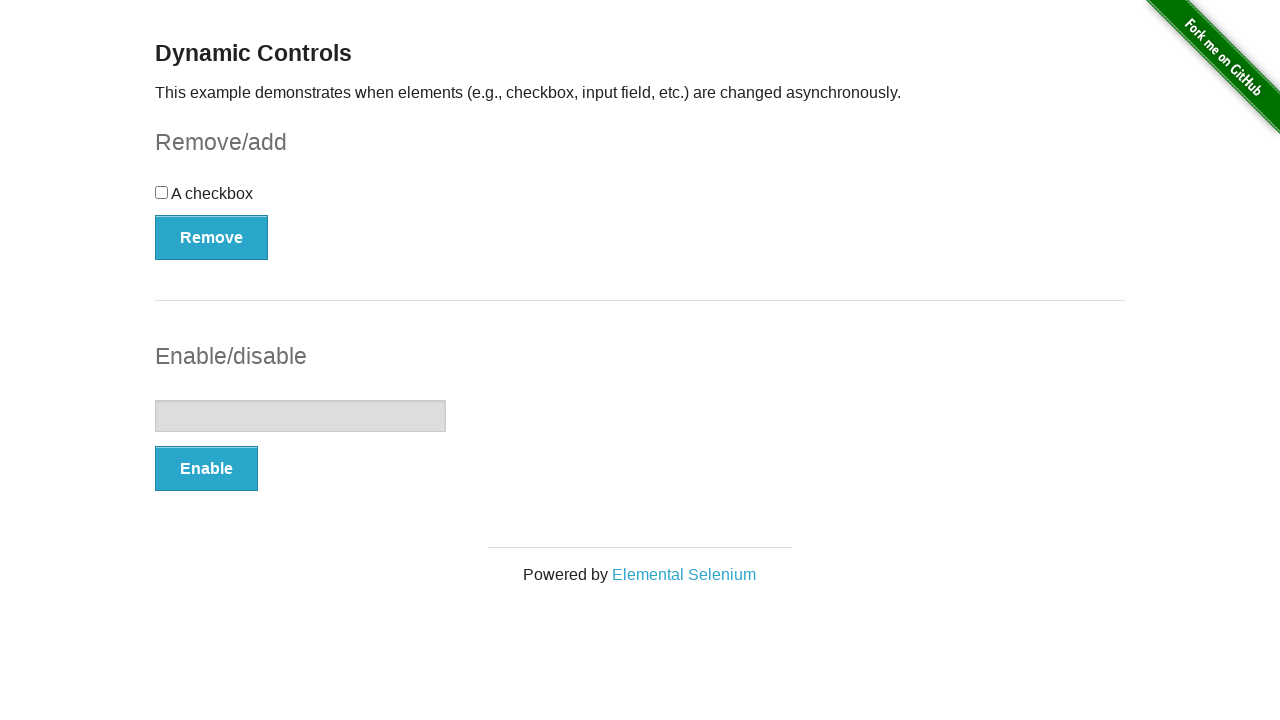

Clicked the Remove button at (212, 237) on xpath=//*[text()='Remove']
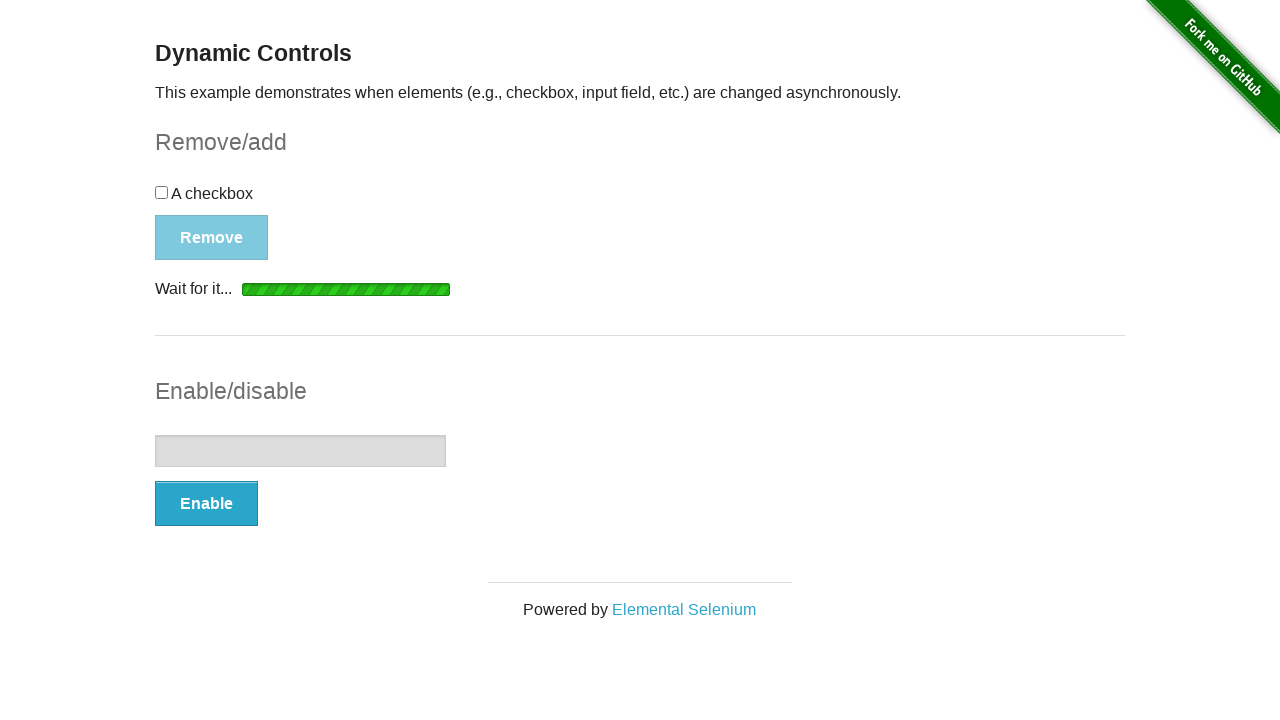

Located the message element
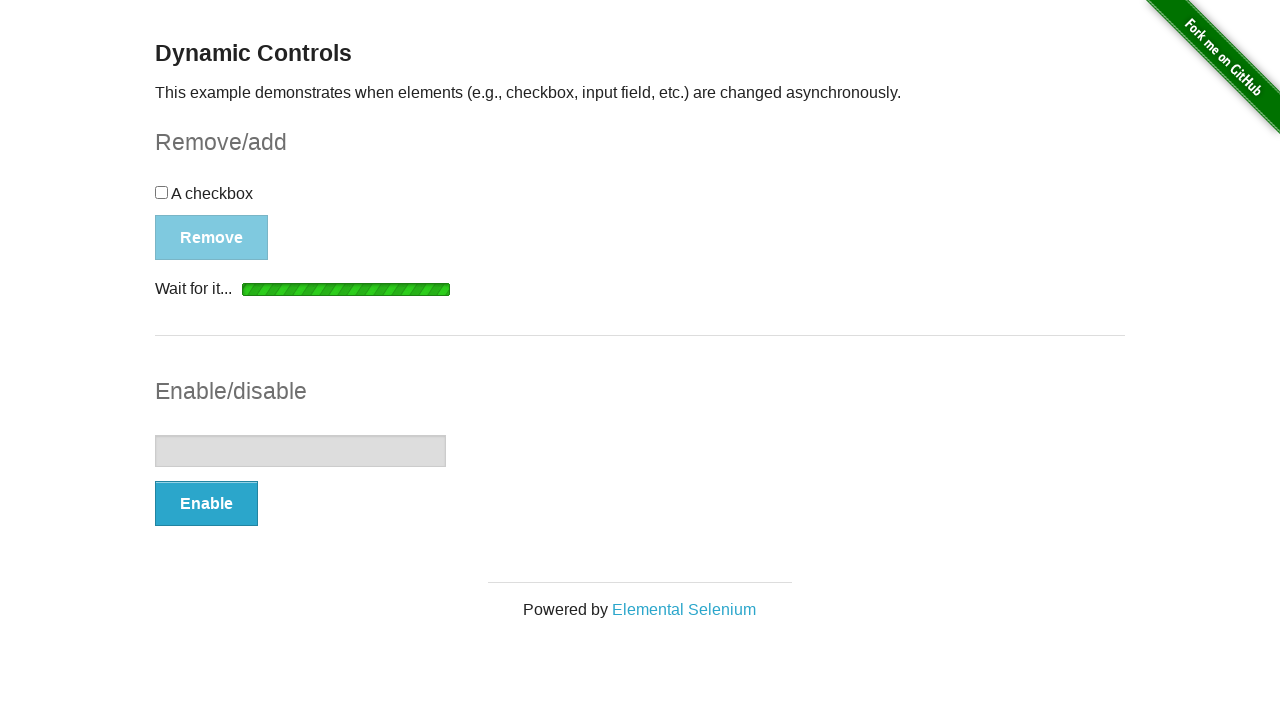

Waited for the 'It's gone!' message to become visible
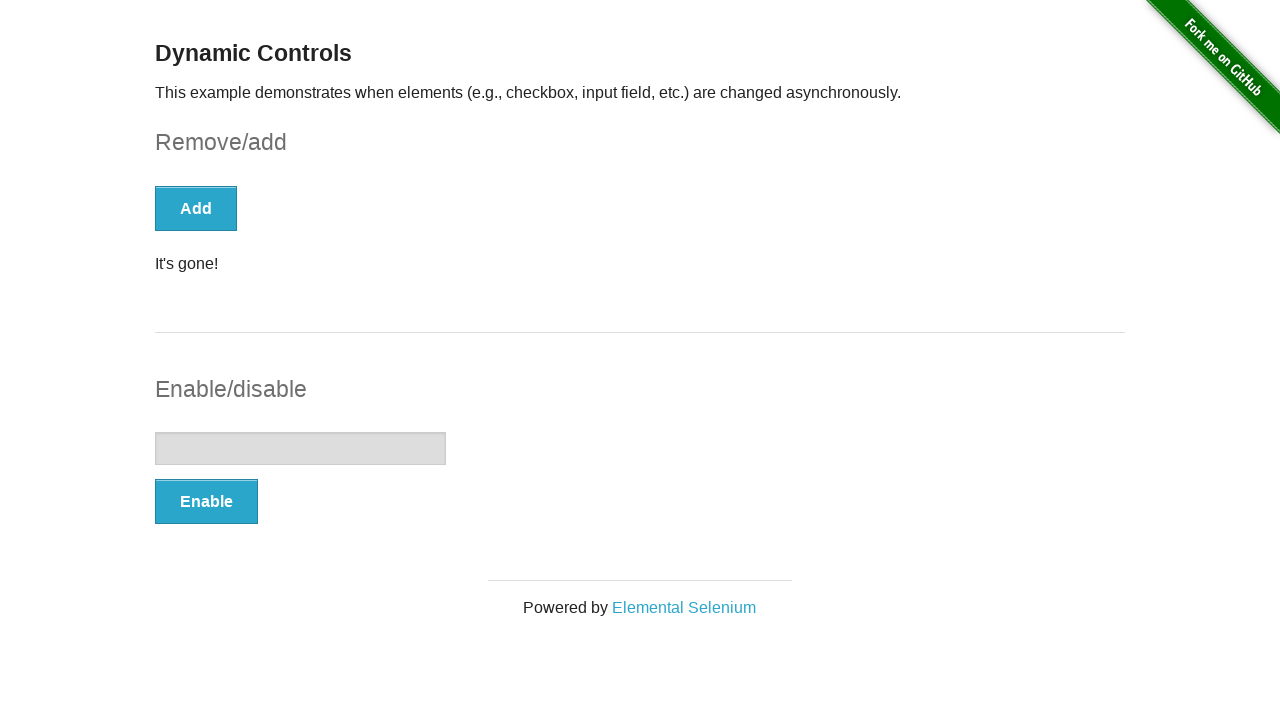

Verified that the 'It's gone!' message is displayed
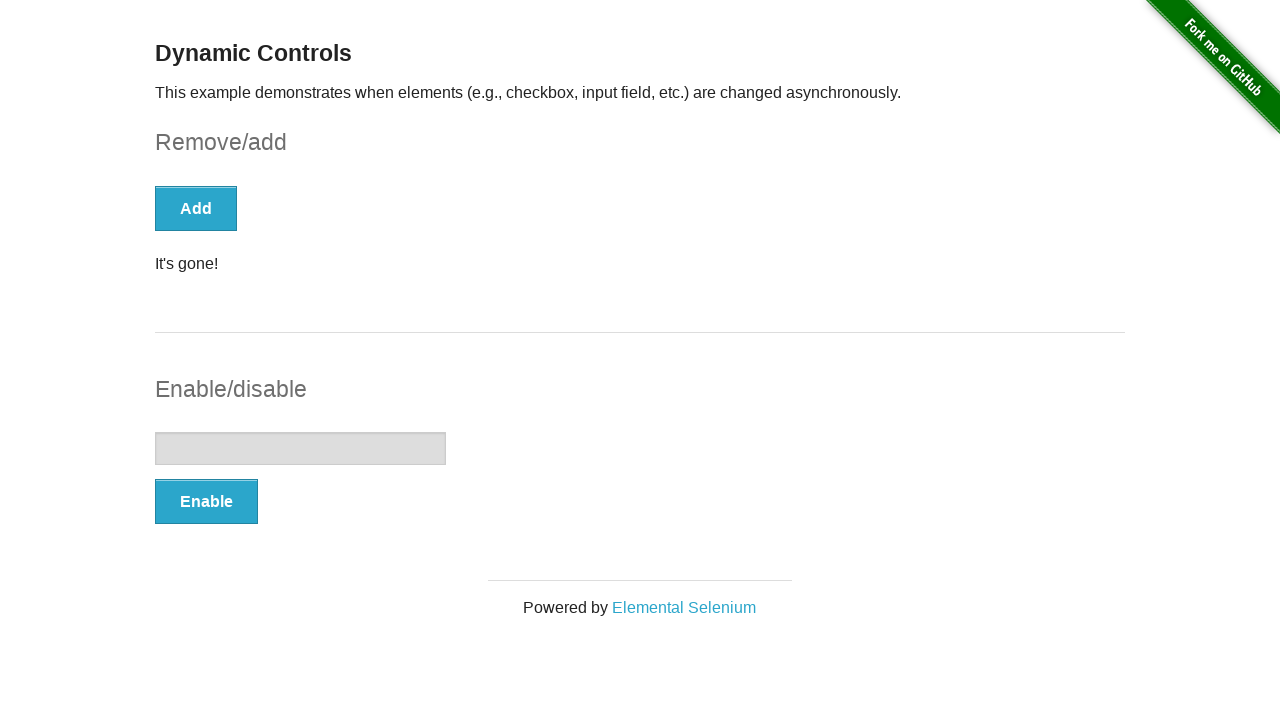

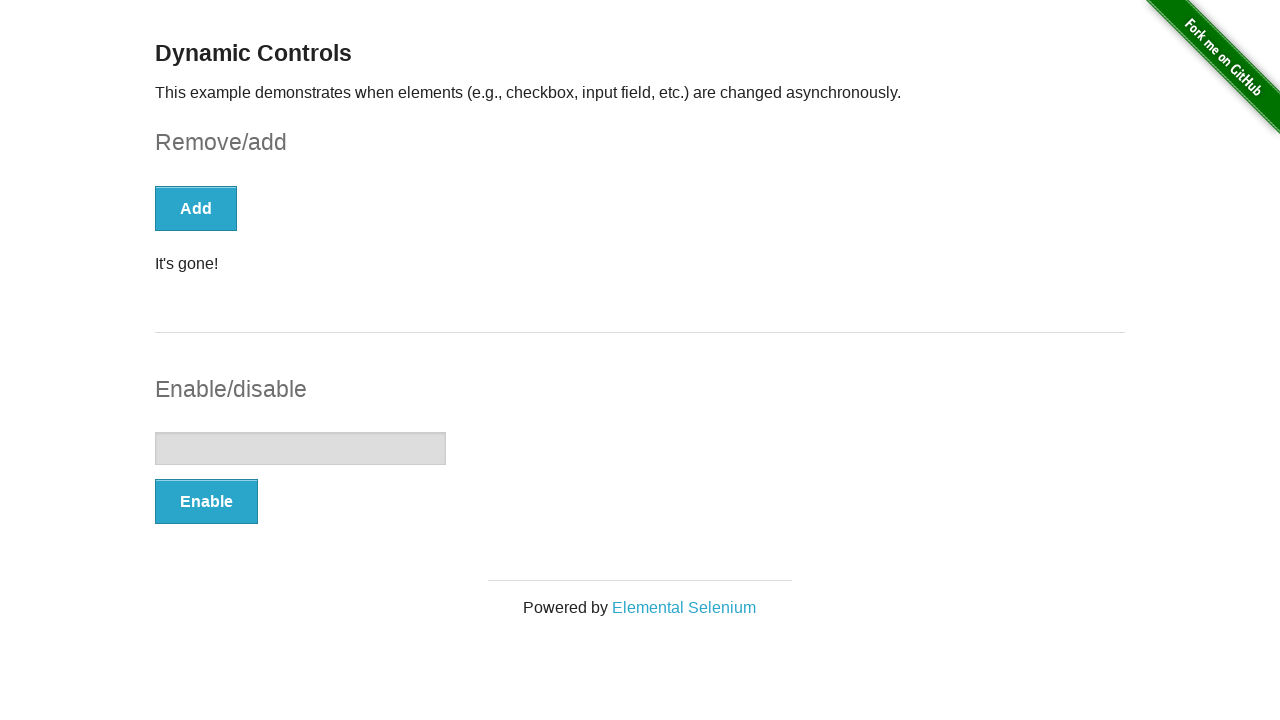